Tests dynamic enable/disable functionality by enabling a text field, entering text, then disabling it again

Starting URL: http://the-internet.herokuapp.com/

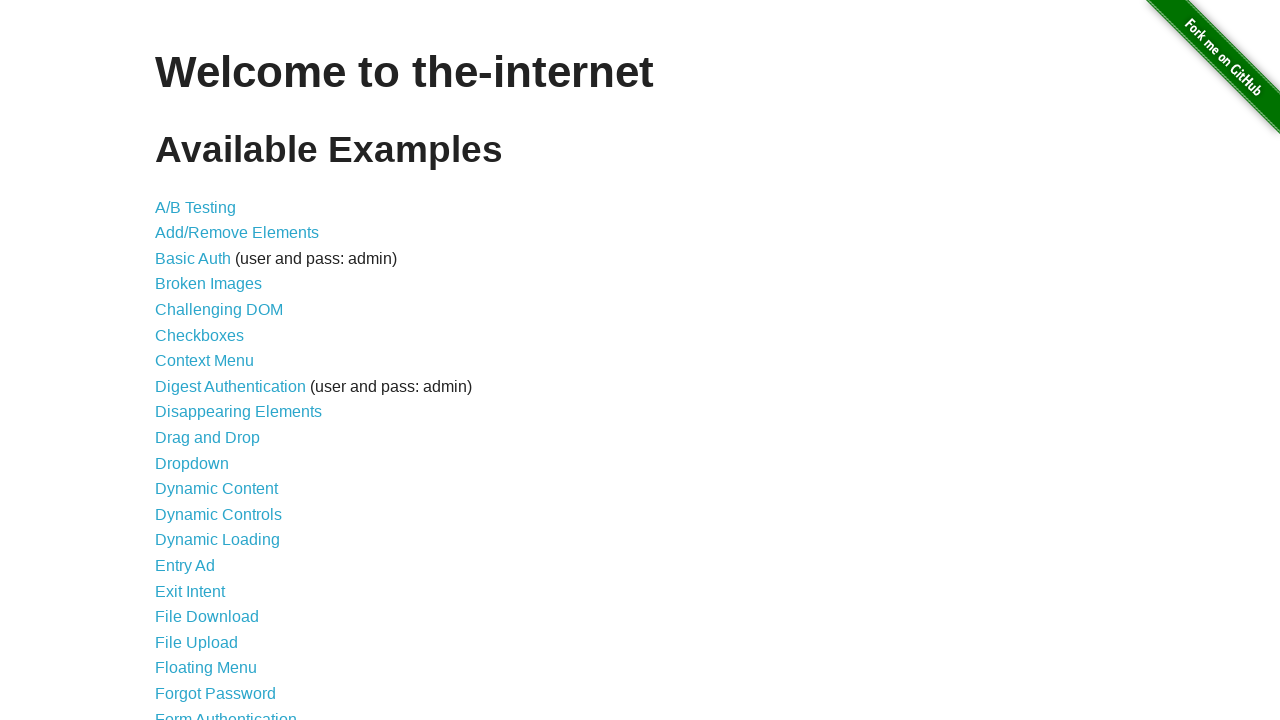

Clicked link to Dynamic Controls page at (218, 514) on a:has-text("Dynamic Controls")
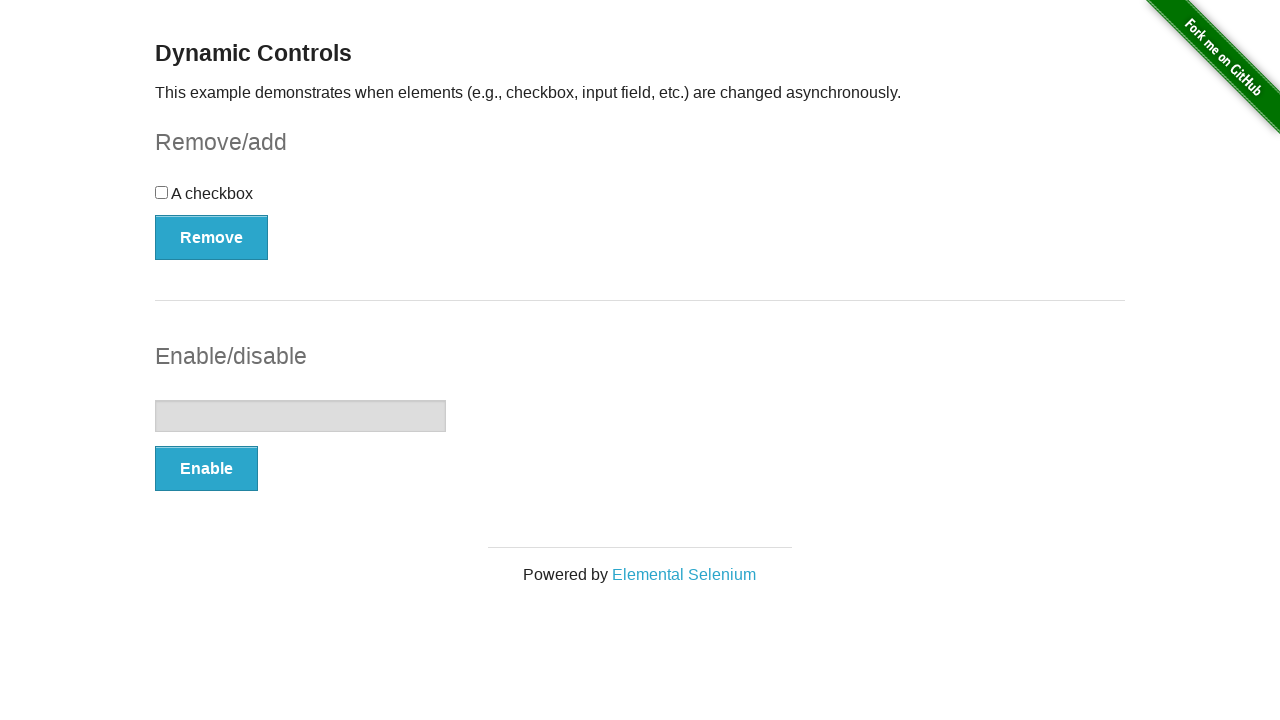

Clicked Enable button at (206, 469) on button:has-text("Enable")
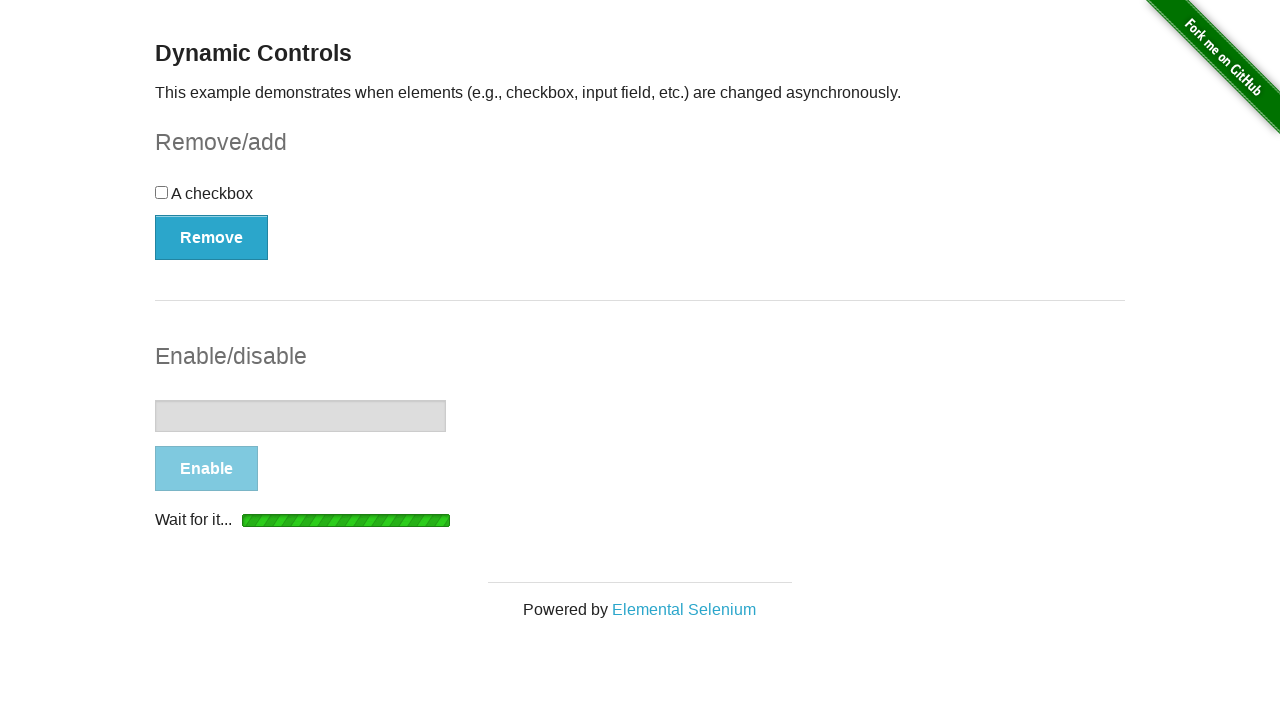

Waited for 'It\'s enabled!' message to appear
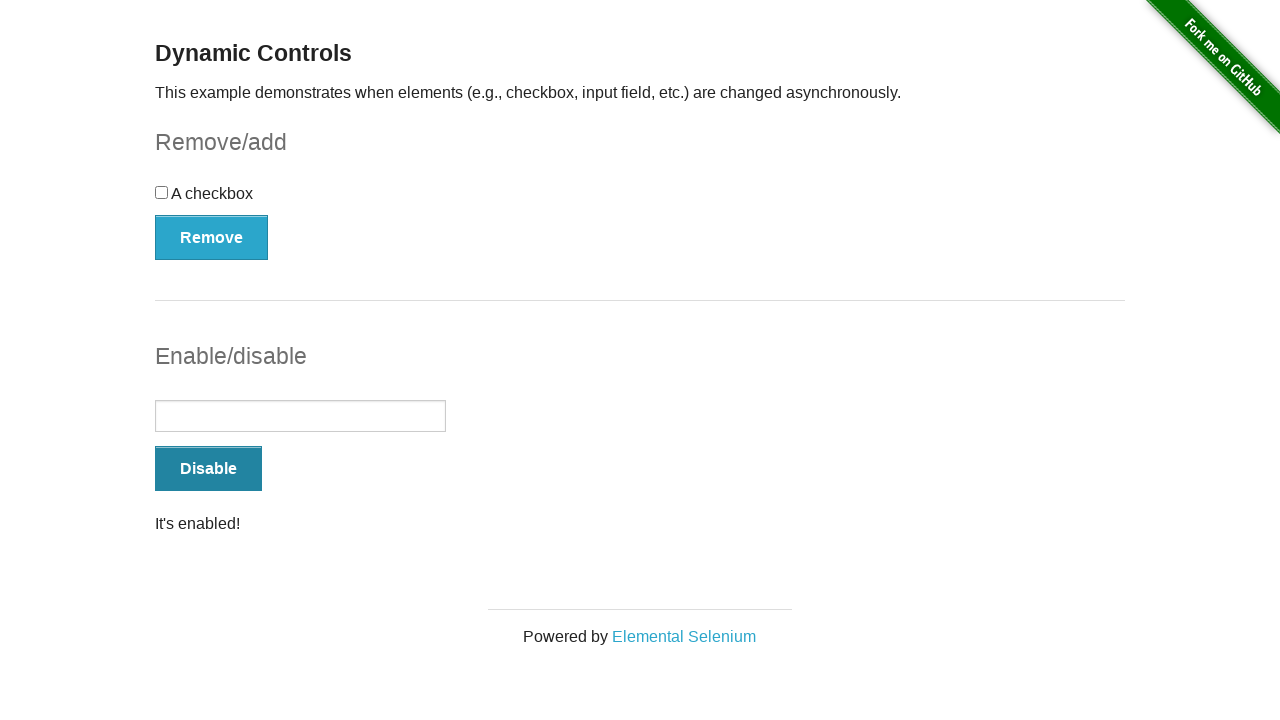

Entered text 'Test #$' into the enabled text field on #input-example input[type="text"]
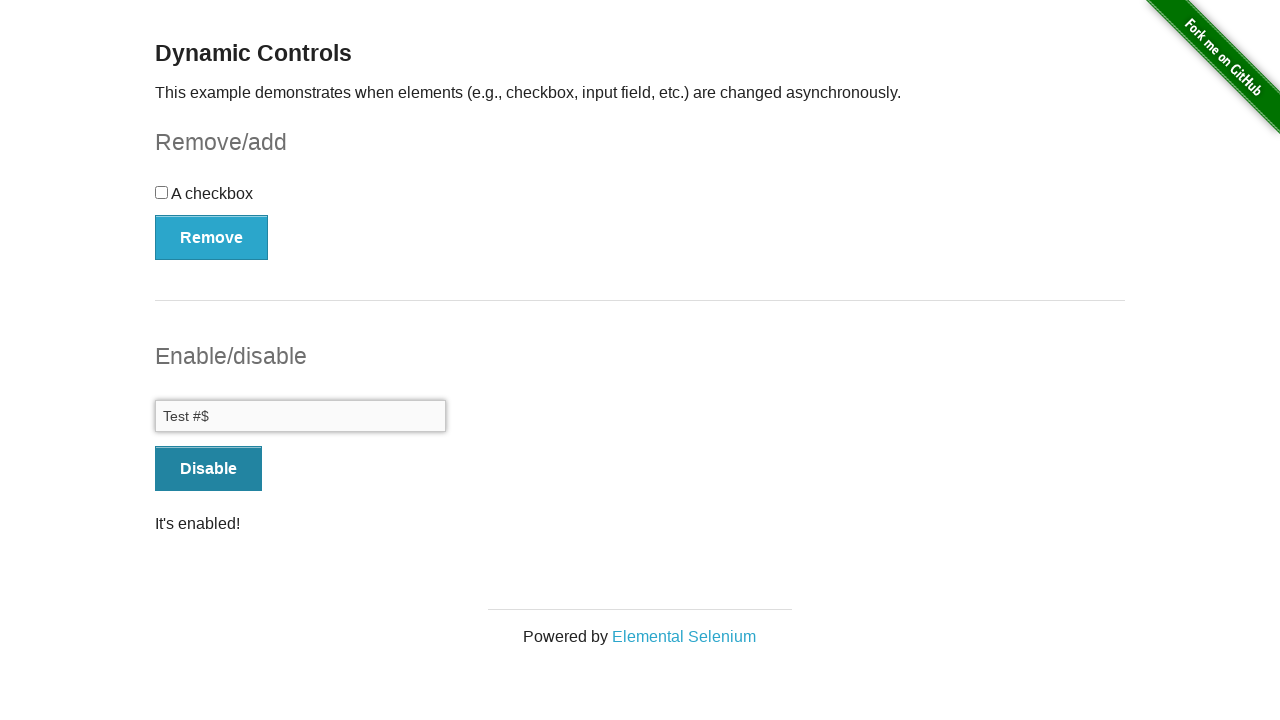

Clicked Disable button at (208, 469) on button:has-text("Disable")
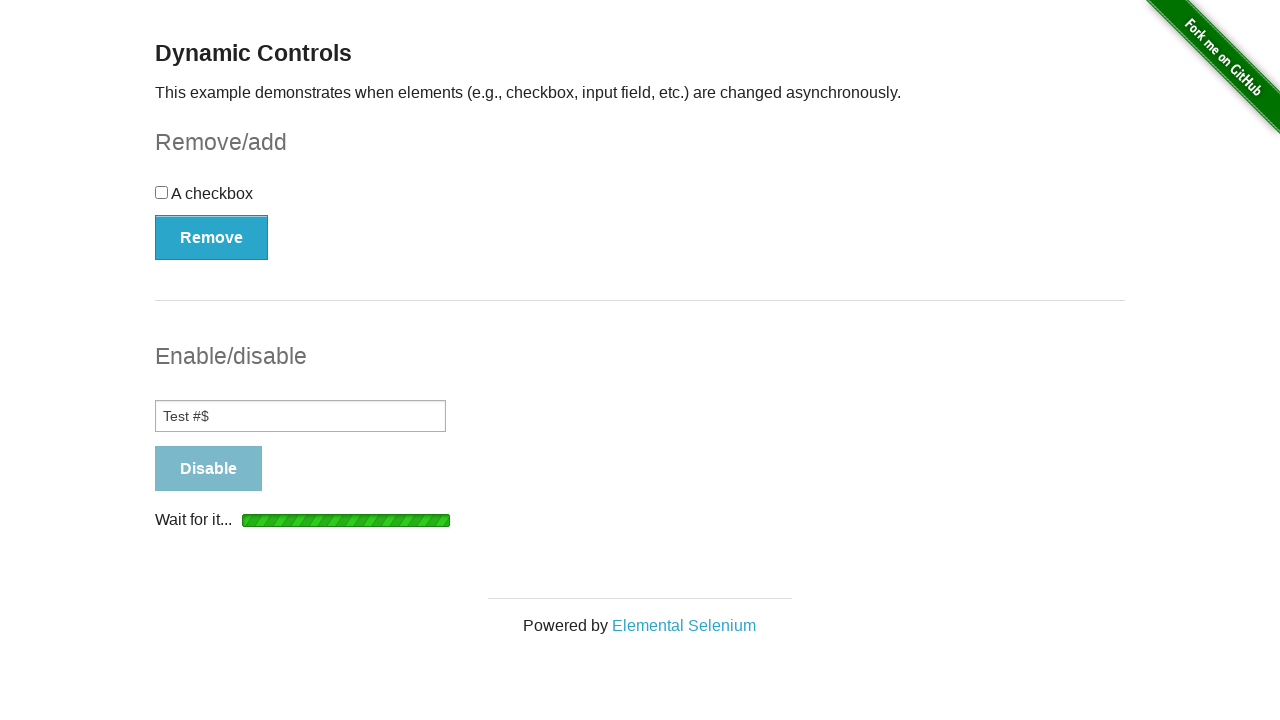

Waited for 'It\'s disabled!' message to appear
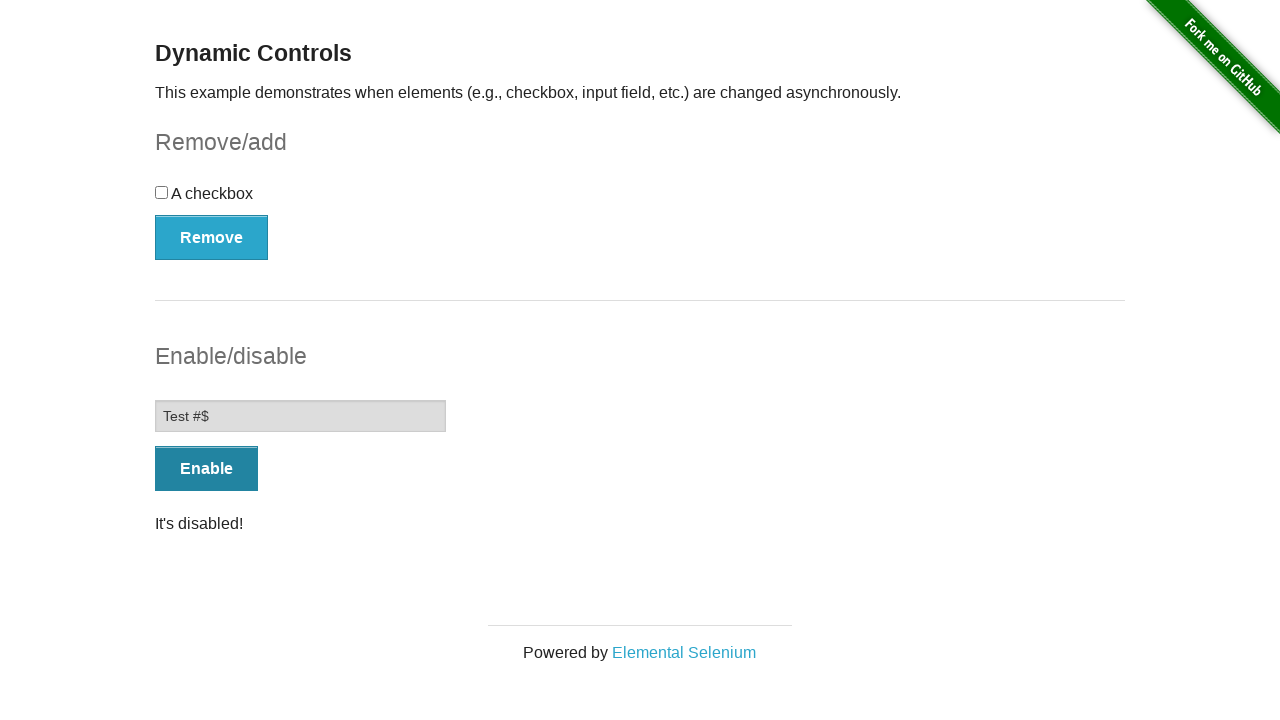

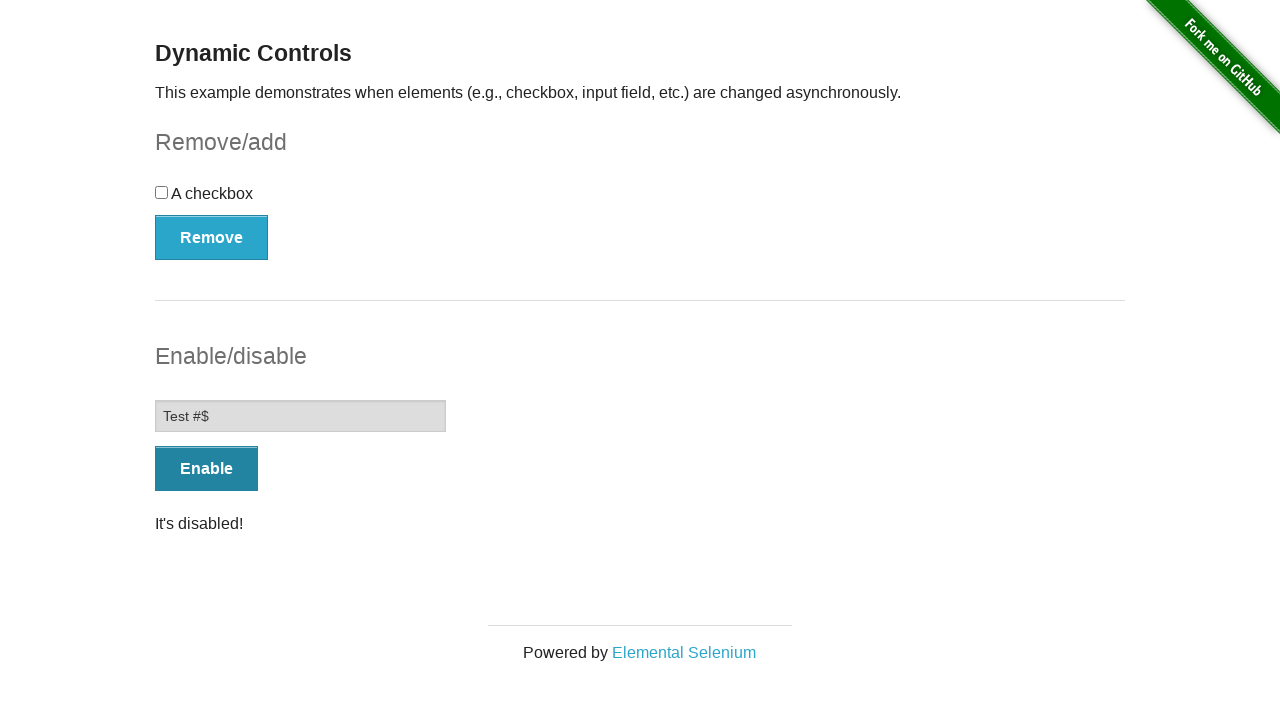